Tests the add/remove elements functionality by clicking "Add Element" button twice to create two delete buttons, then removing one element and verifying only one delete button remains.

Starting URL: http://the-internet.herokuapp.com/add_remove_elements/

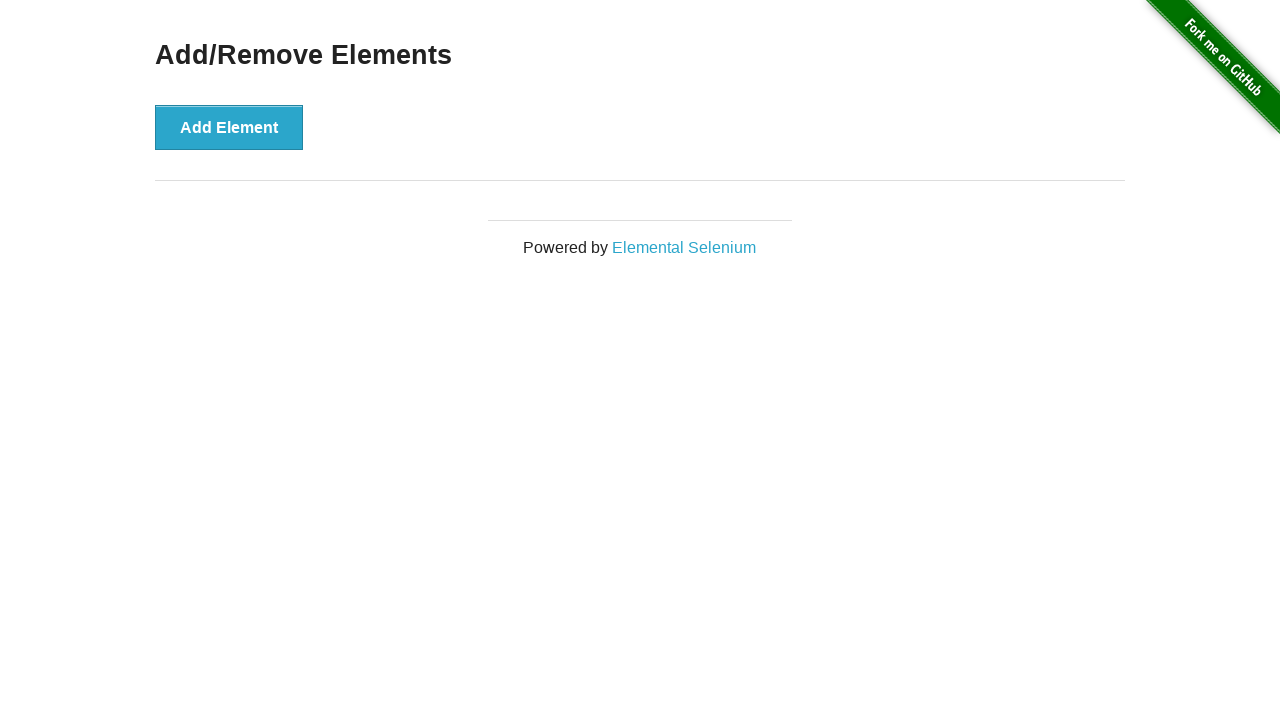

Clicked 'Add Element' button first time at (229, 127) on xpath=//button[text()='Add Element']
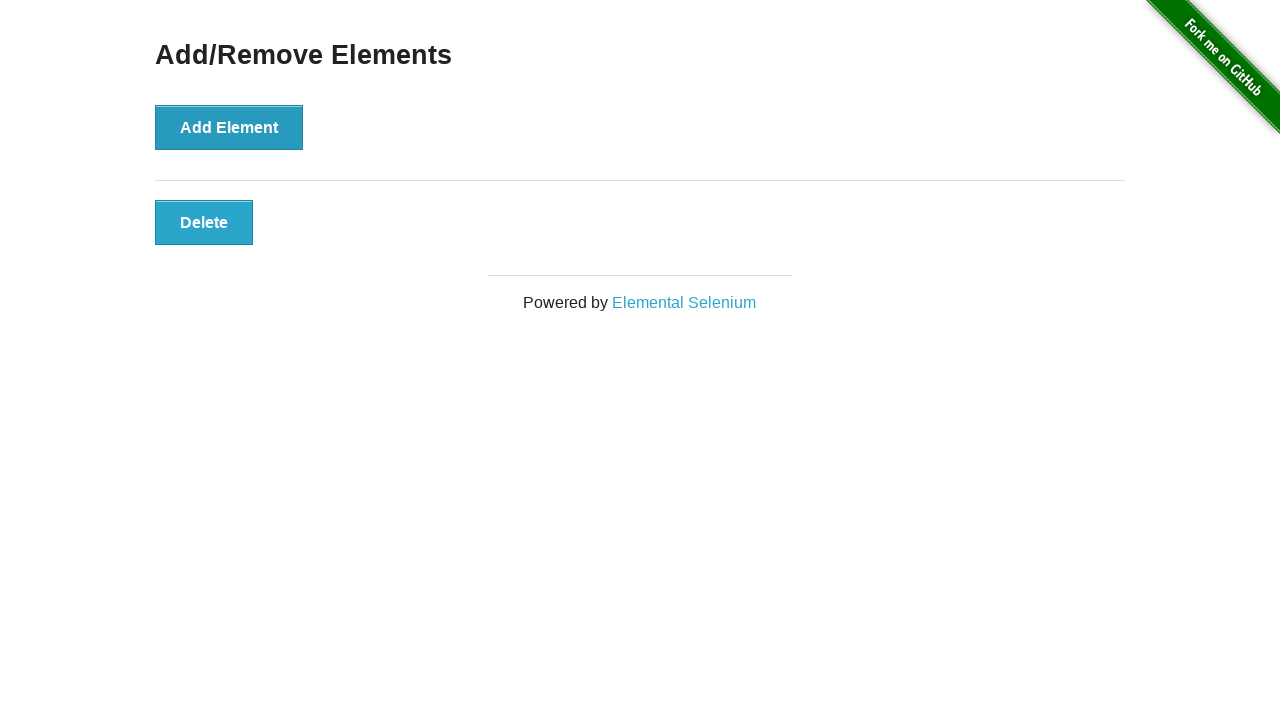

Clicked 'Add Element' button second time at (229, 127) on xpath=//button[text()='Add Element']
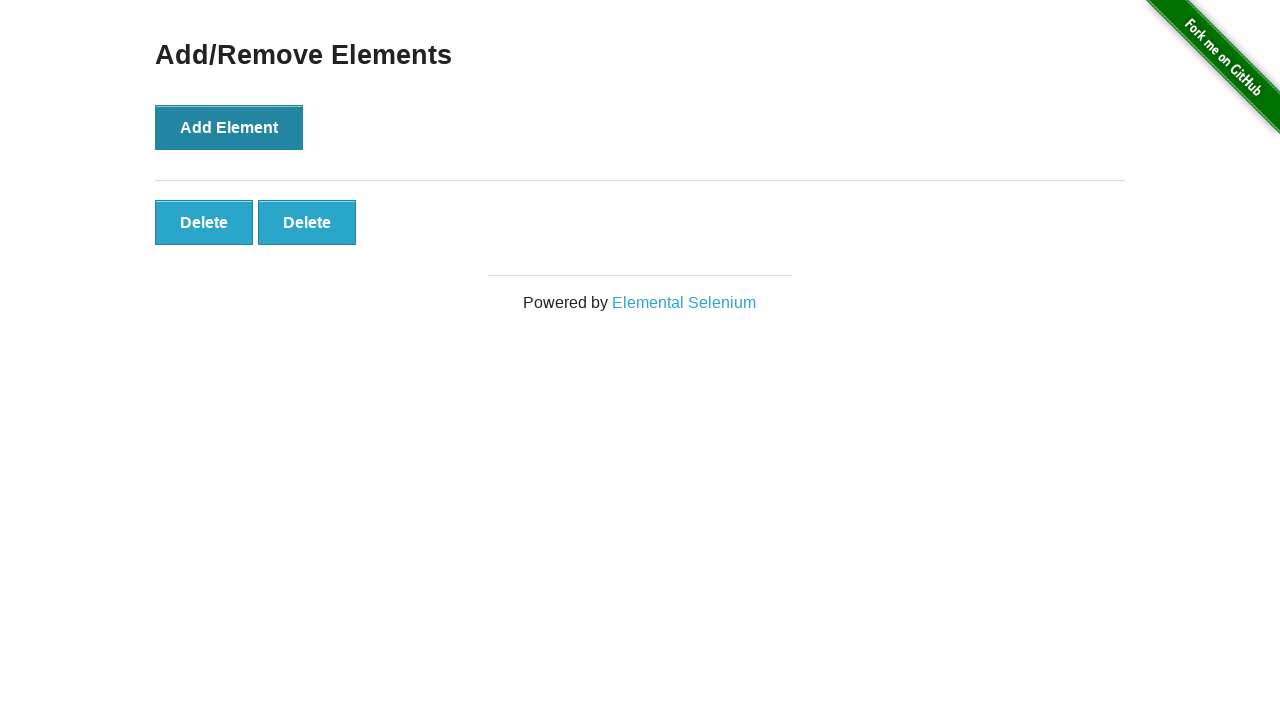

Clicked the first 'Delete' button to remove one element at (204, 222) on .added-manually >> nth=0
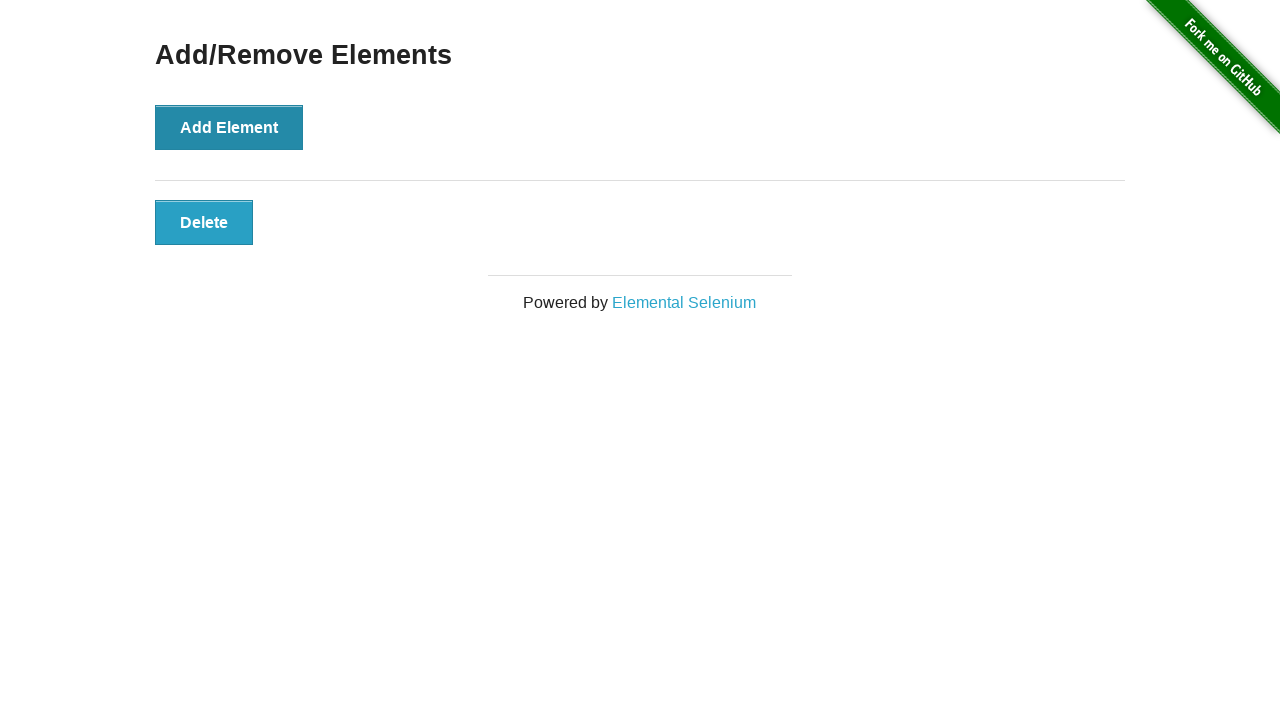

Waited for delete button to be present
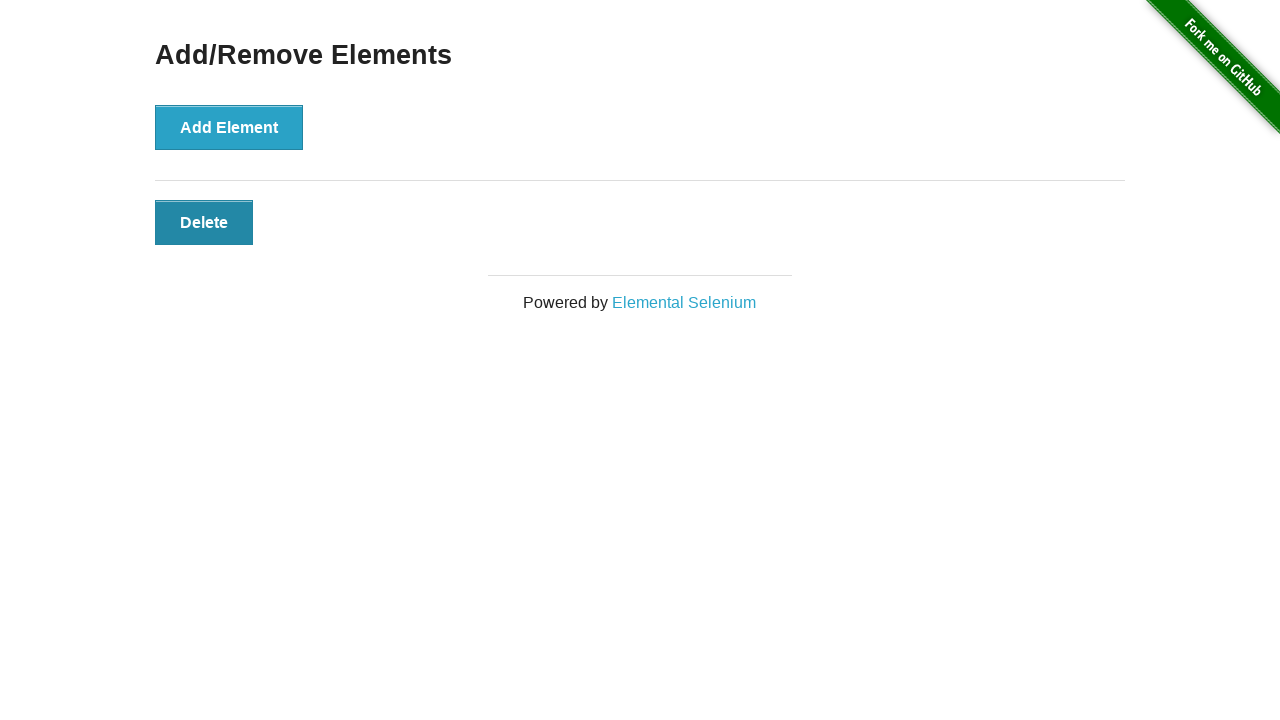

Located all delete buttons
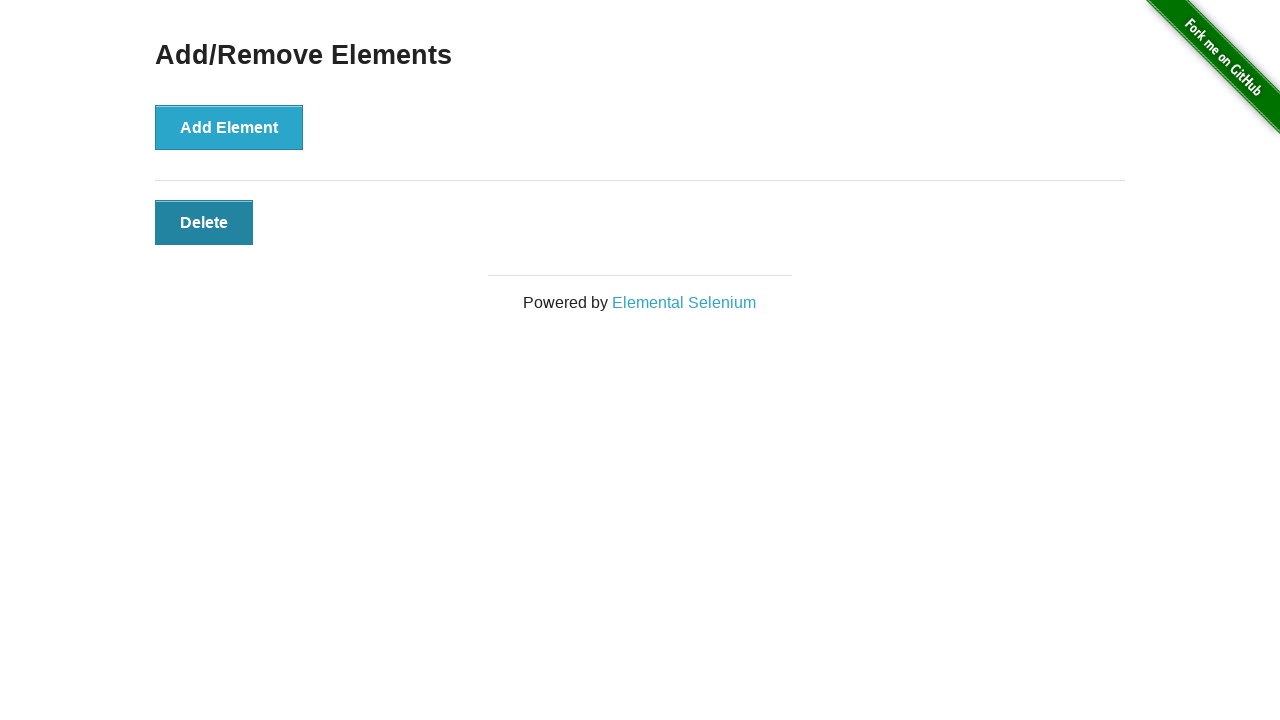

Verified that exactly one delete button remains
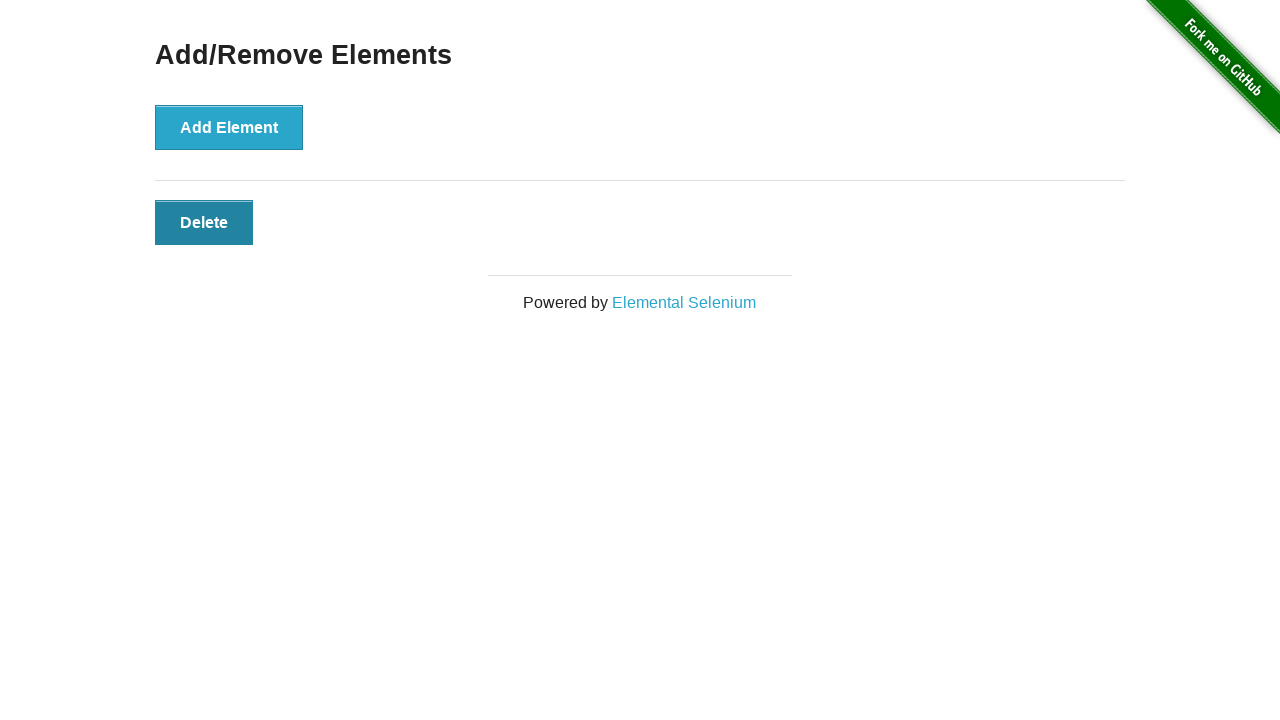

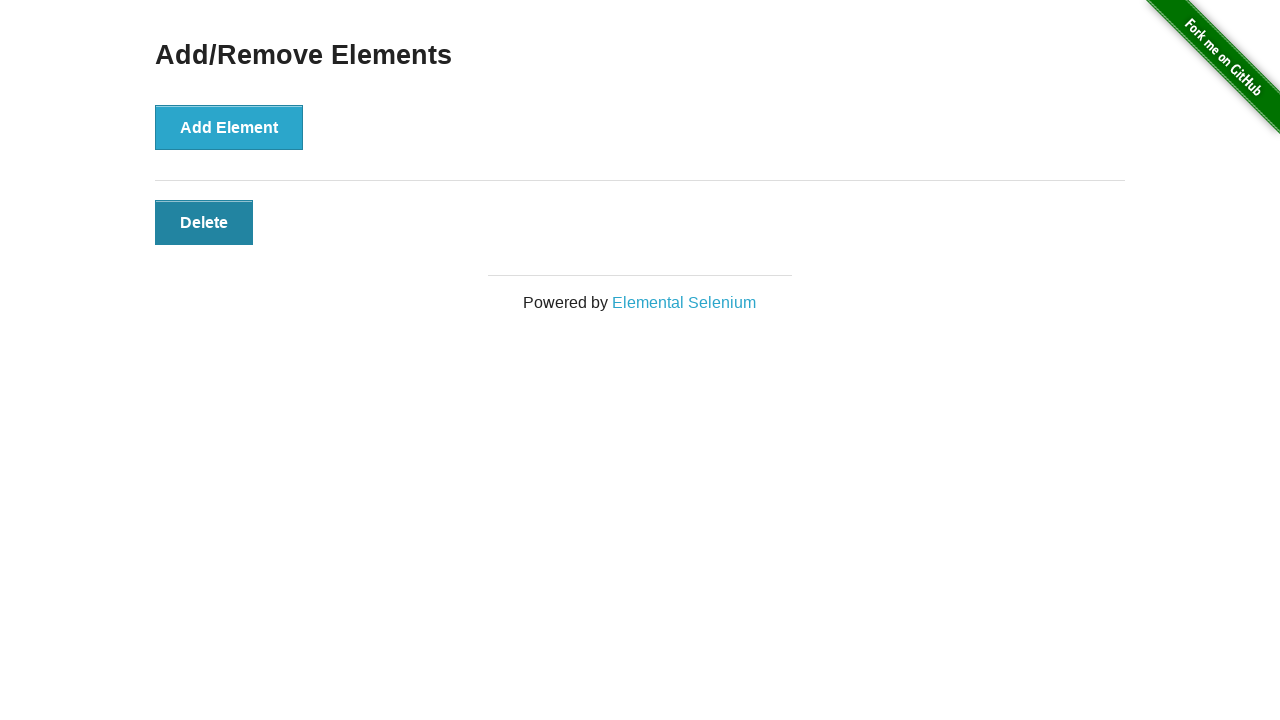